Tests ascending order sorting of a data table column (table without semantic attributes) by clicking the column header and verifying the values are sorted

Starting URL: http://the-internet.herokuapp.com/tables

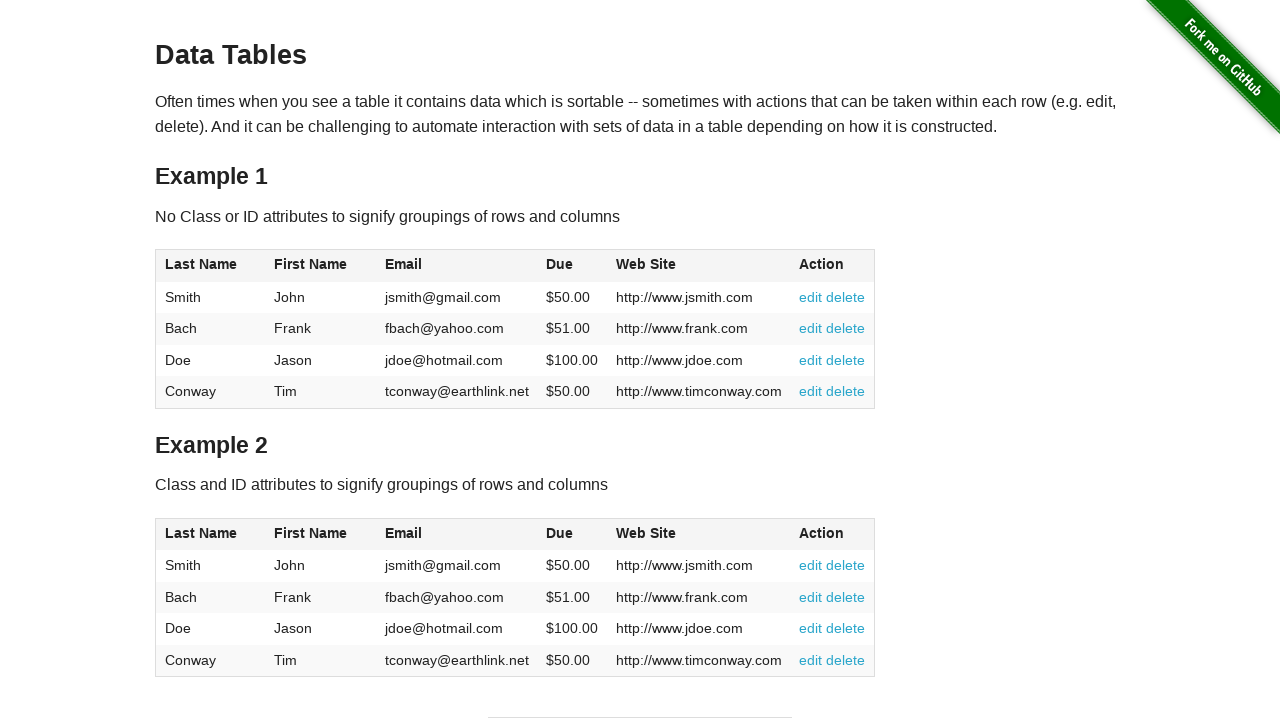

Clicked the 'Due' column header to sort in ascending order at (572, 266) on #table1 thead tr th:nth-of-type(4)
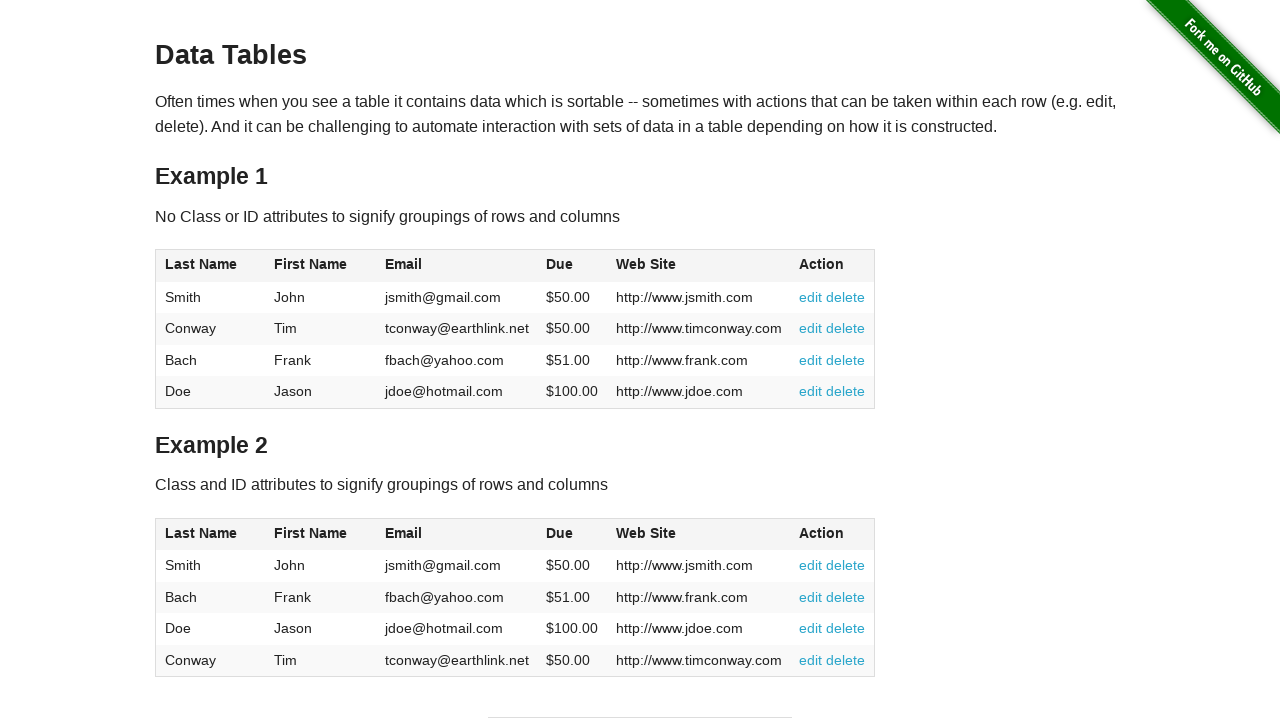

Verified dues column is visible in the data table
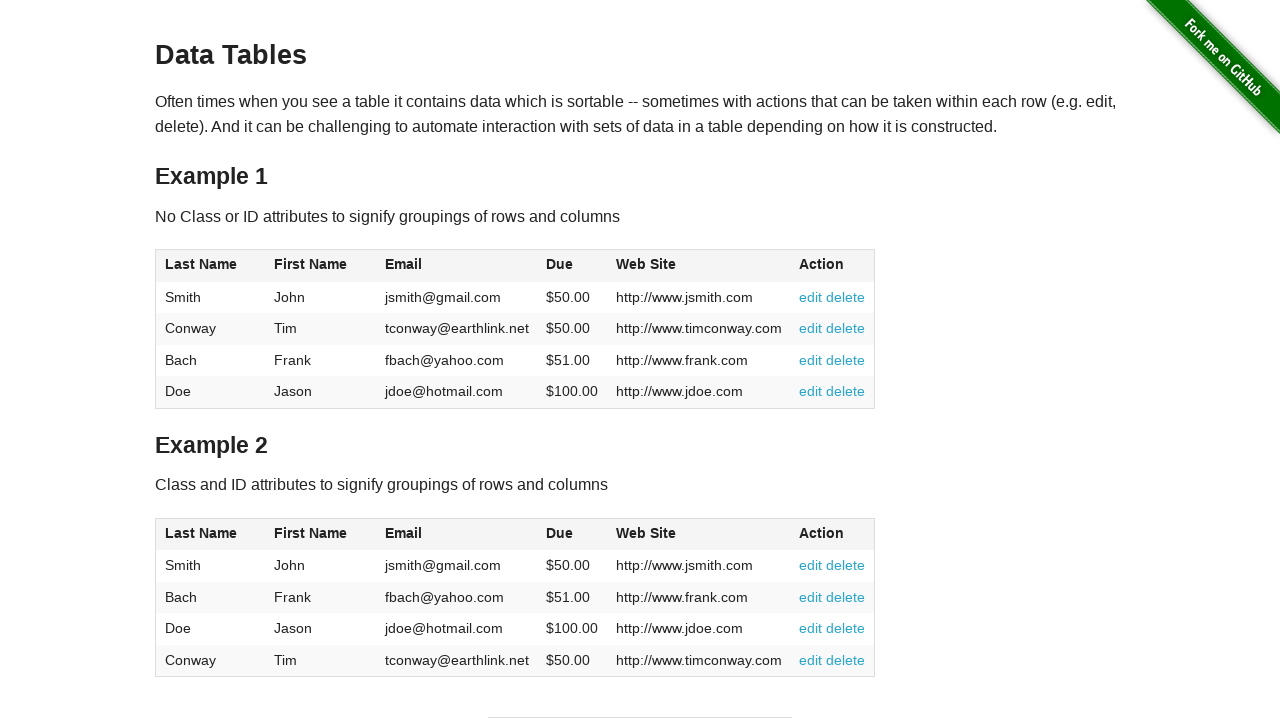

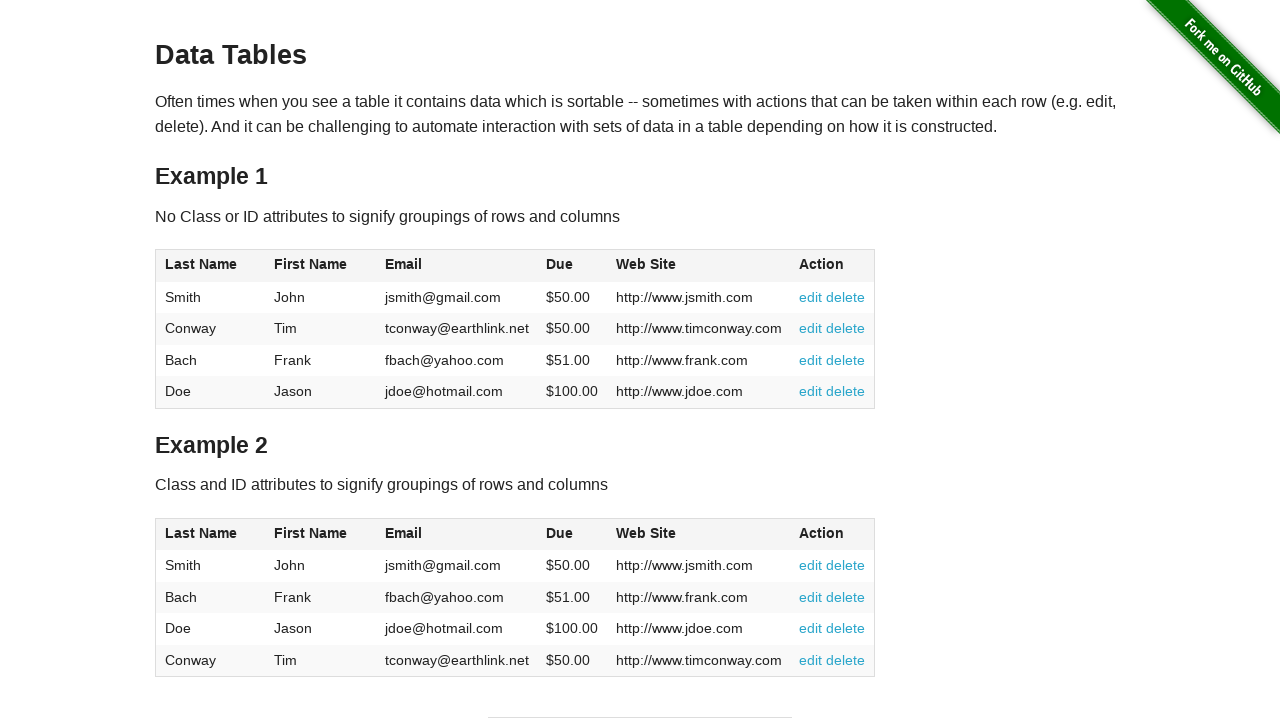